Tests that edits are saved when the edit field loses focus (blur event).

Starting URL: https://demo.playwright.dev/todomvc

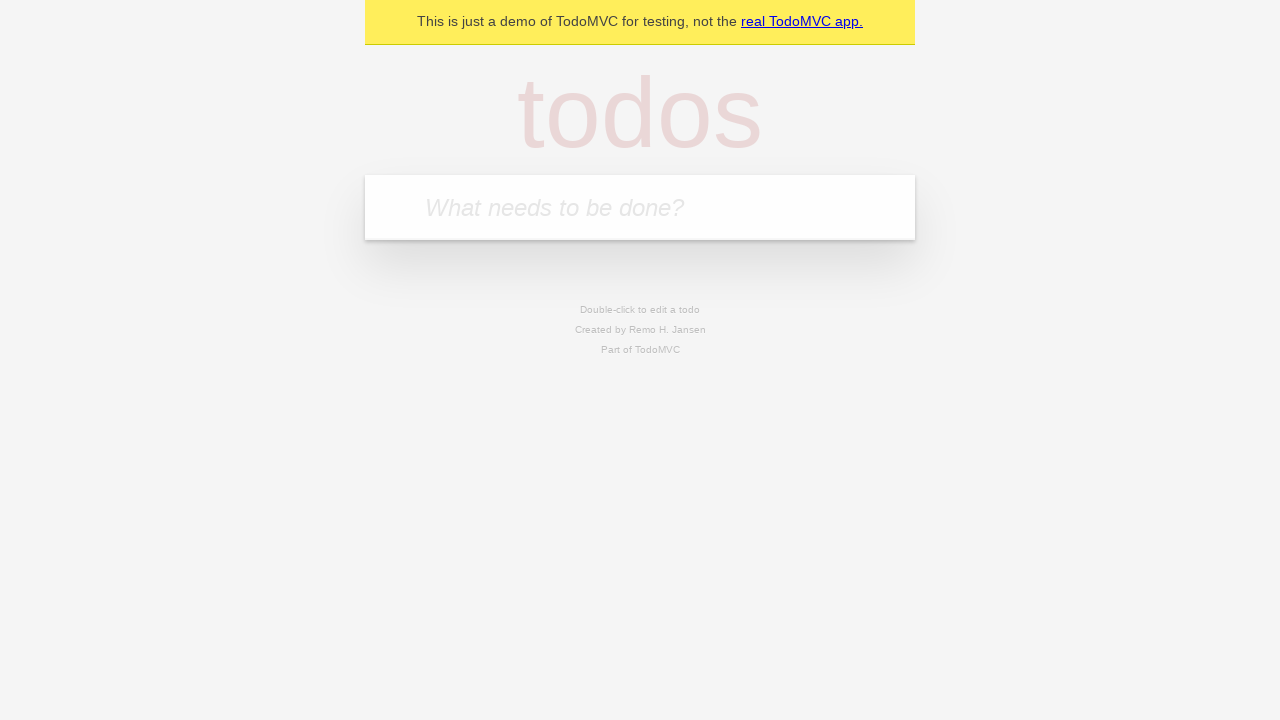

Filled todo input with 'buy some cheese' on internal:attr=[placeholder="What needs to be done?"i]
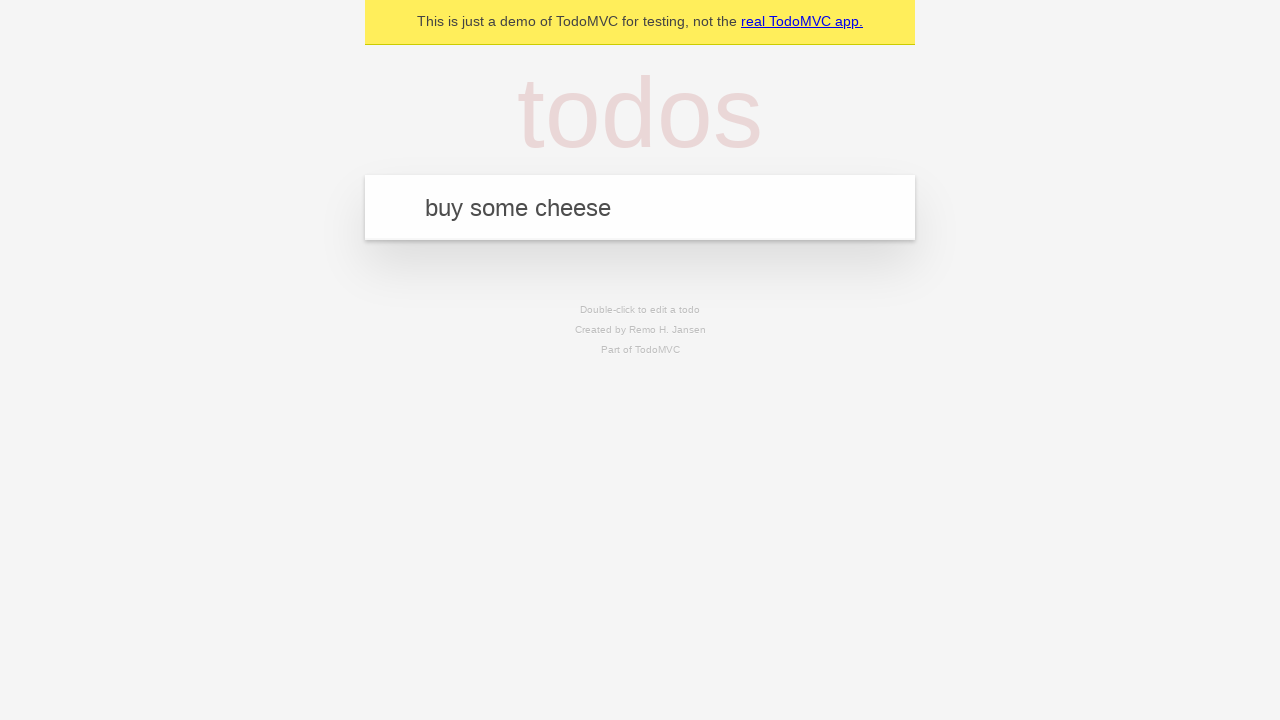

Pressed Enter to create first todo on internal:attr=[placeholder="What needs to be done?"i]
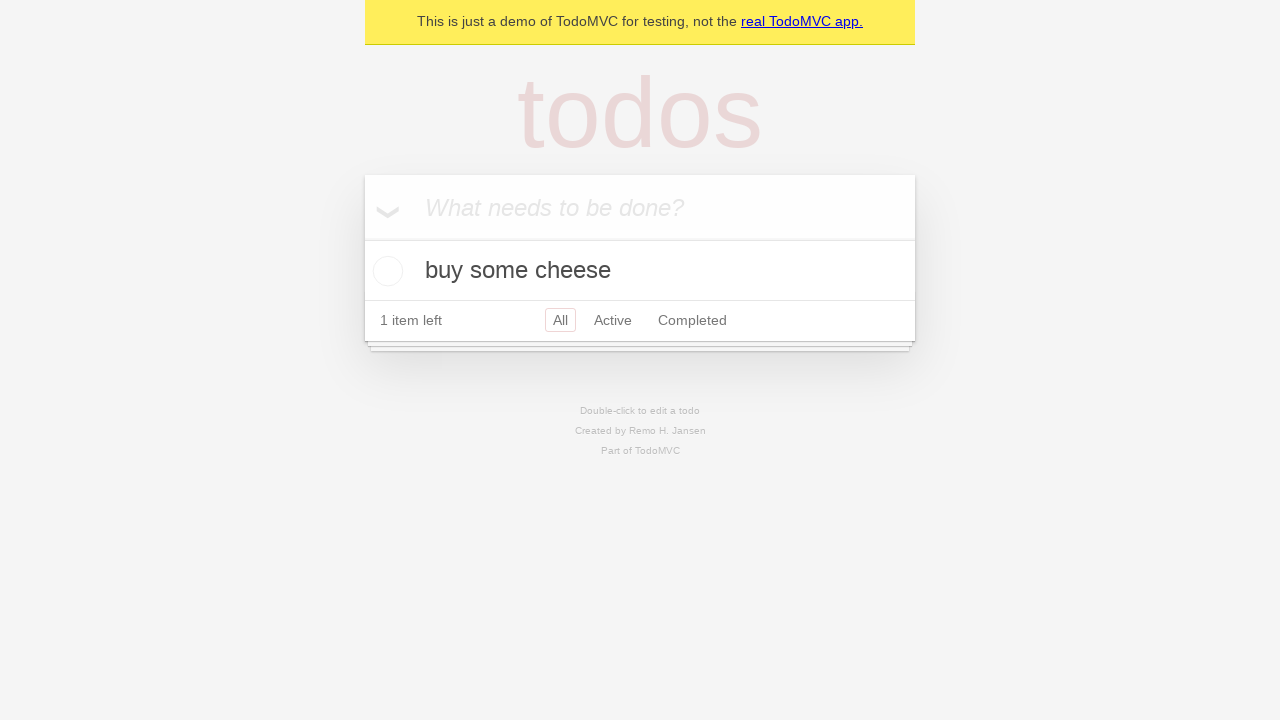

Filled todo input with 'feed the cat' on internal:attr=[placeholder="What needs to be done?"i]
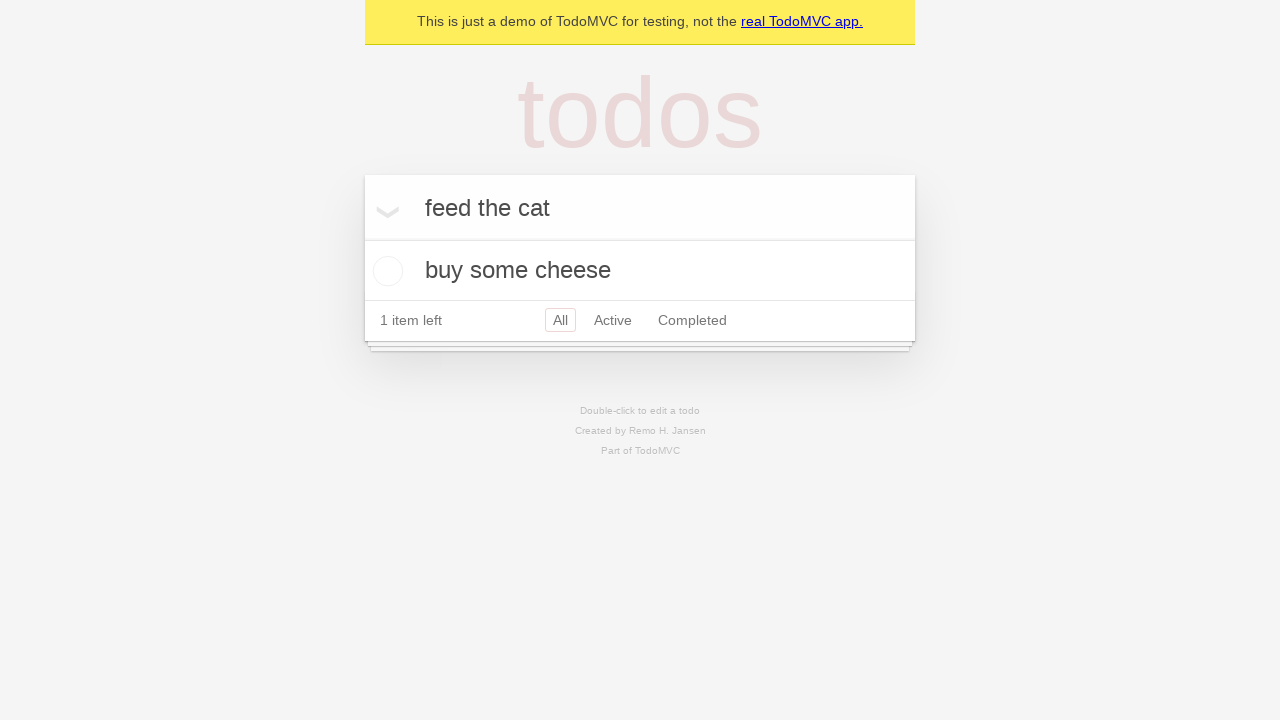

Pressed Enter to create second todo on internal:attr=[placeholder="What needs to be done?"i]
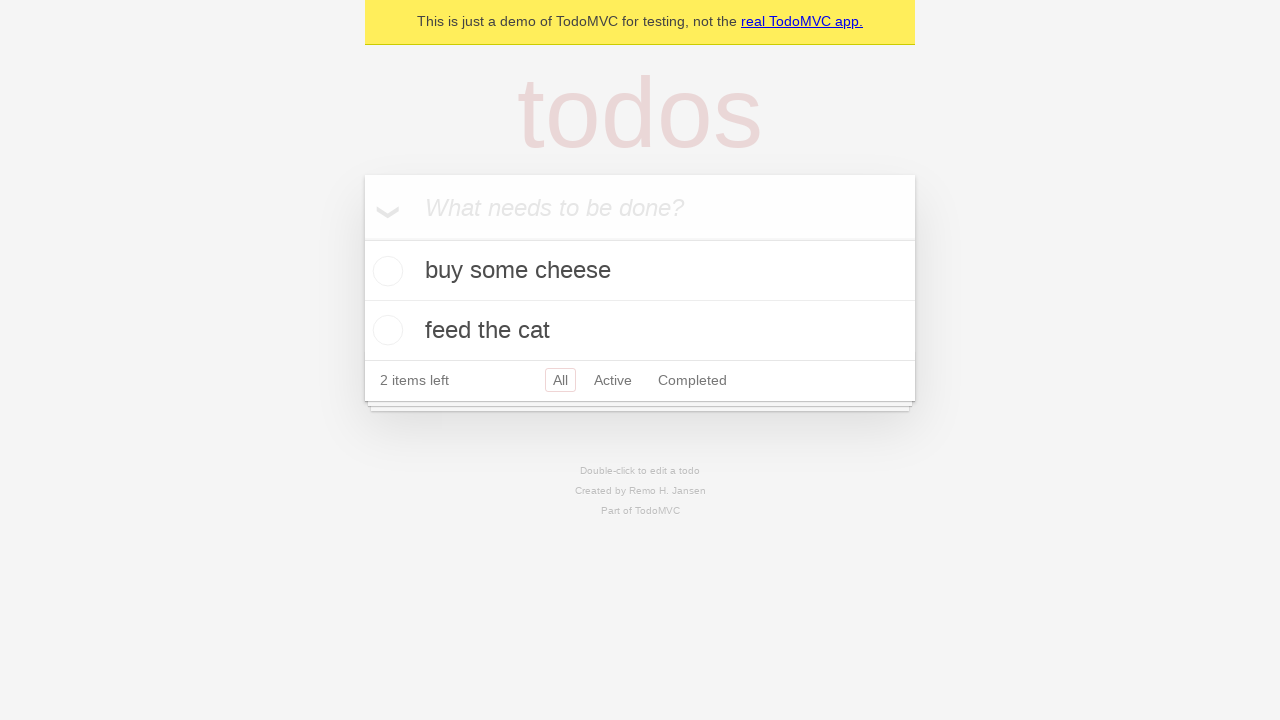

Filled todo input with 'book a doctors appointment' on internal:attr=[placeholder="What needs to be done?"i]
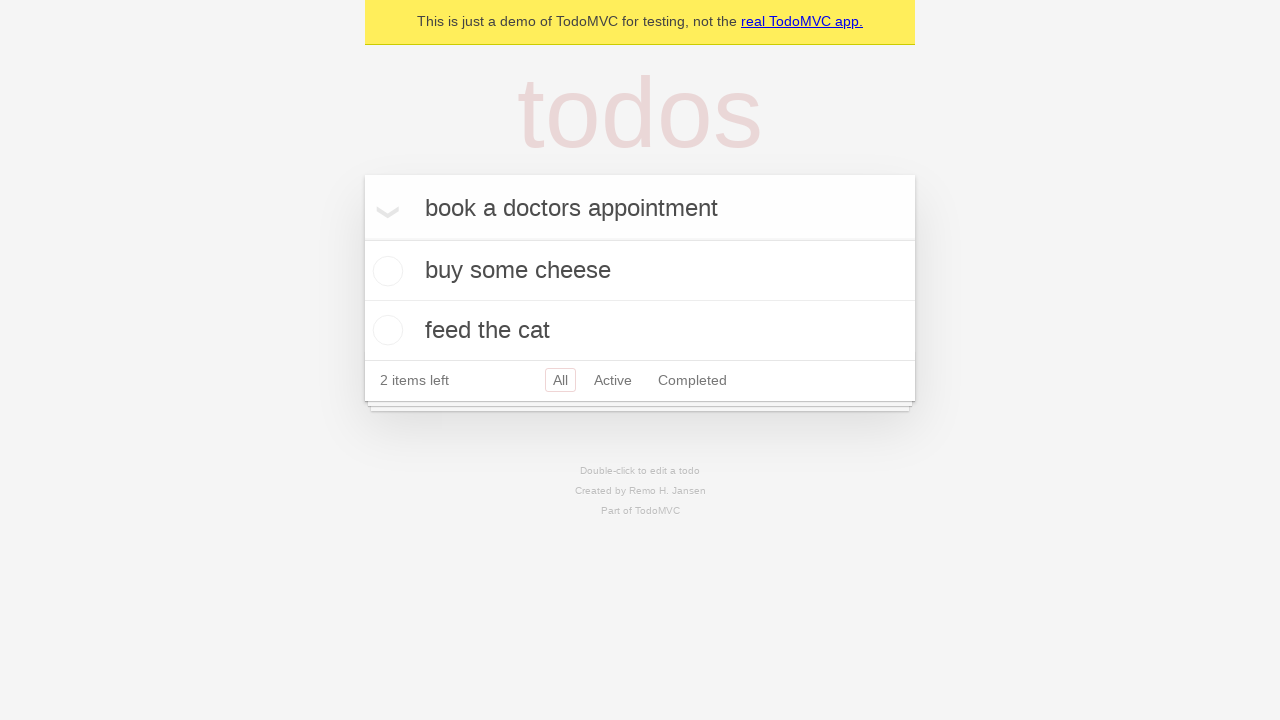

Pressed Enter to create third todo on internal:attr=[placeholder="What needs to be done?"i]
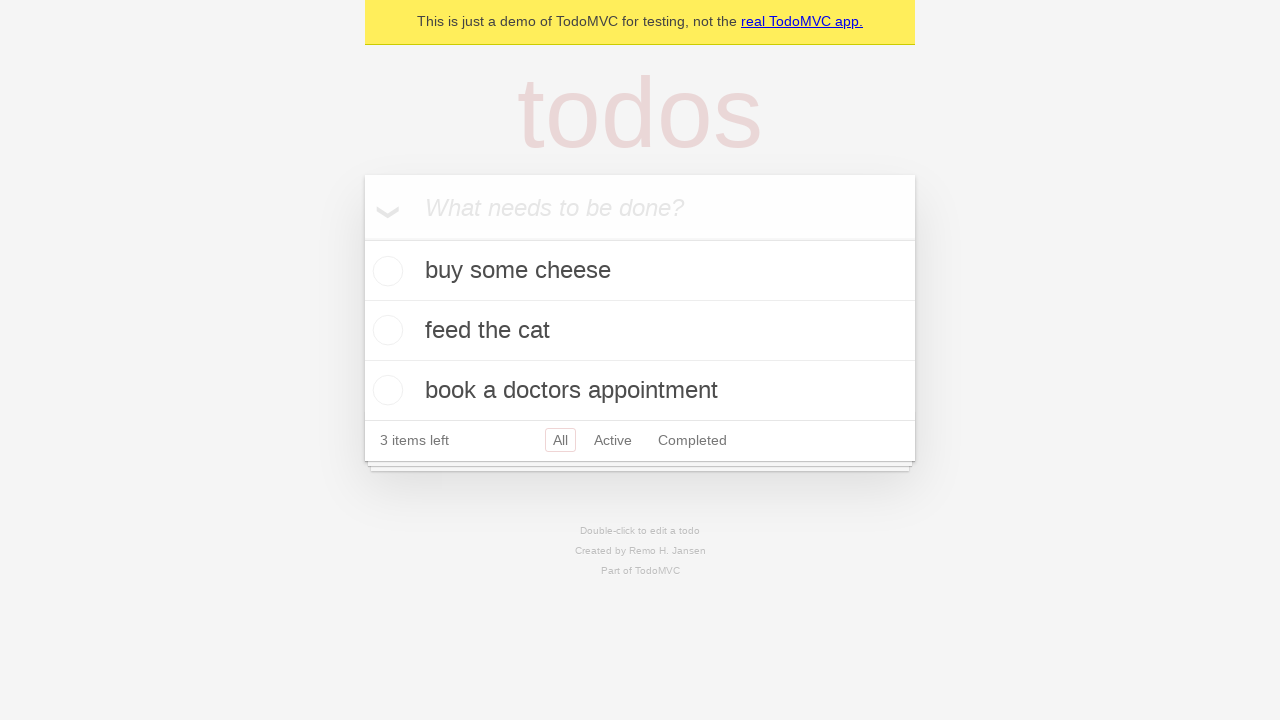

Double-clicked on second todo to enter edit mode at (640, 331) on internal:testid=[data-testid="todo-item"s] >> nth=1
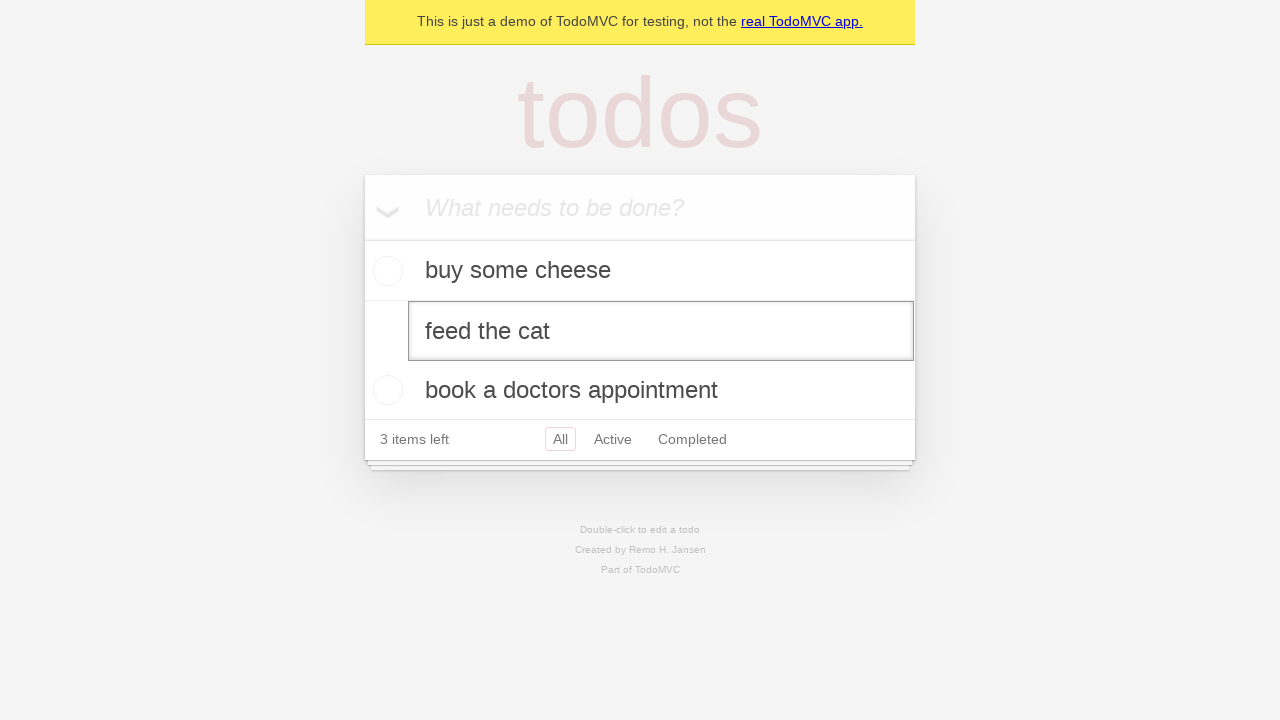

Edited second todo text to 'buy some sausages' on internal:testid=[data-testid="todo-item"s] >> nth=1 >> internal:role=textbox[nam
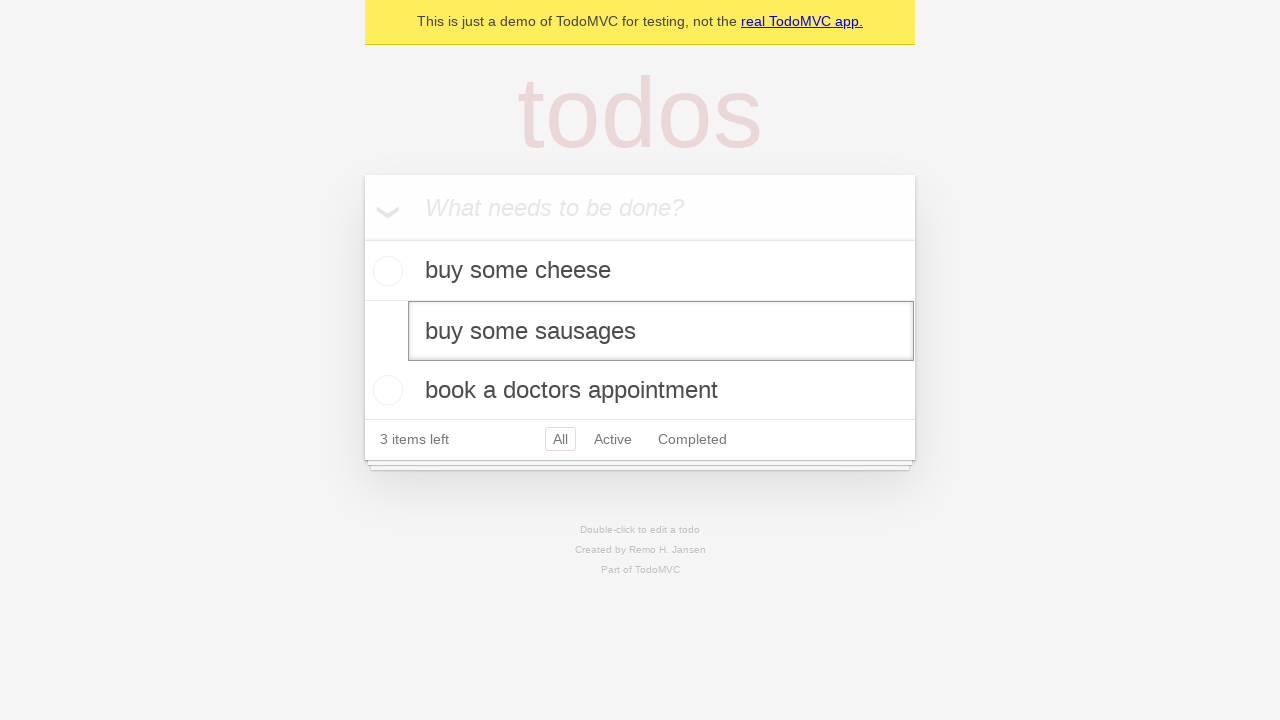

Triggered blur event on edit textbox to save changes
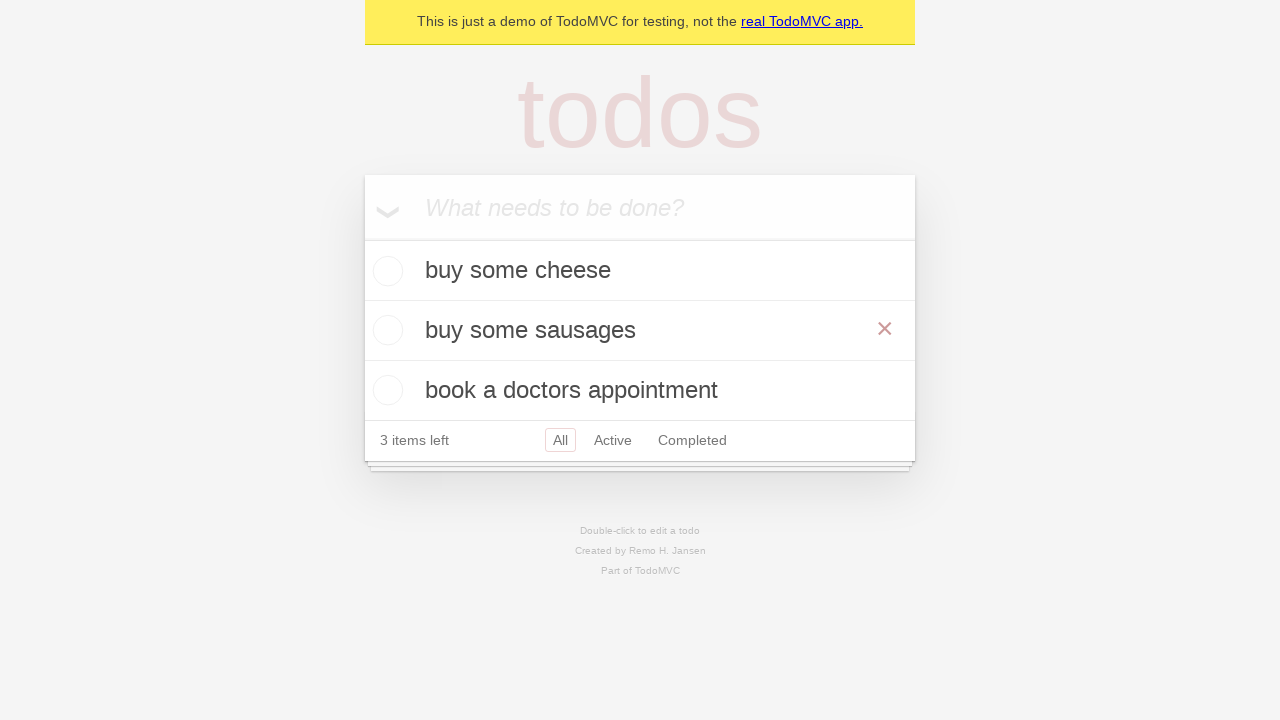

Waited 500ms for edit to be saved
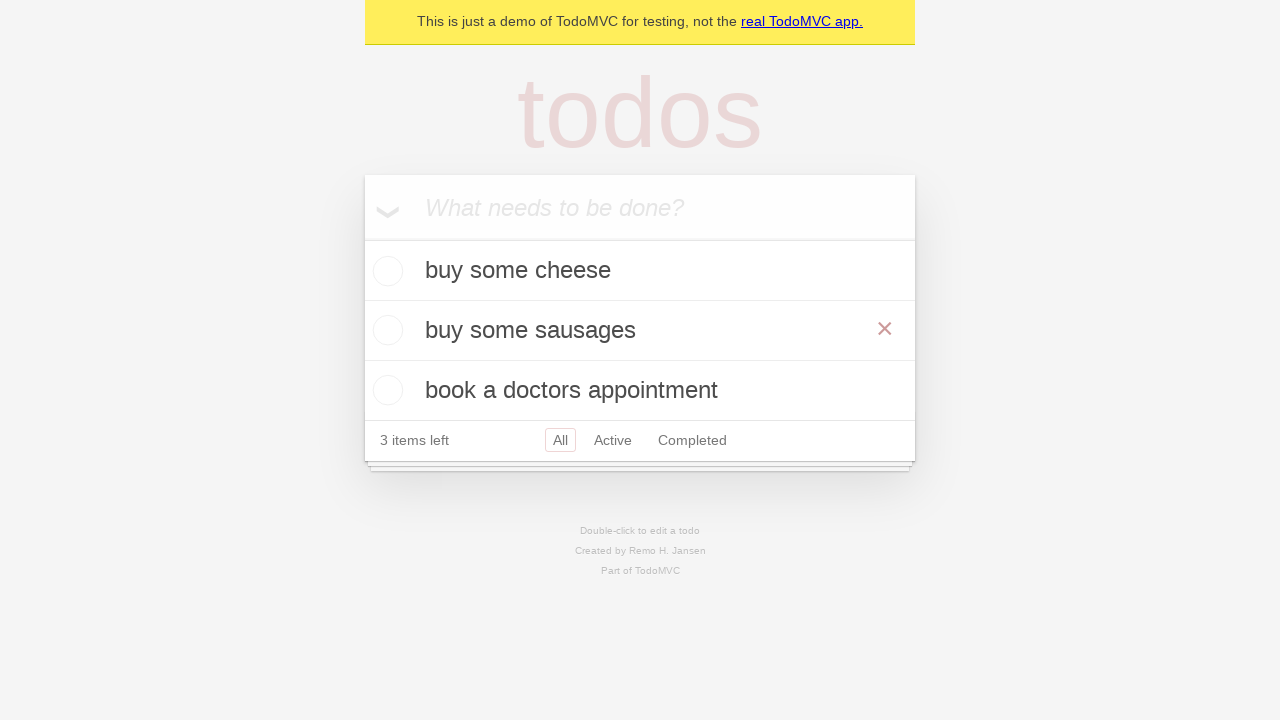

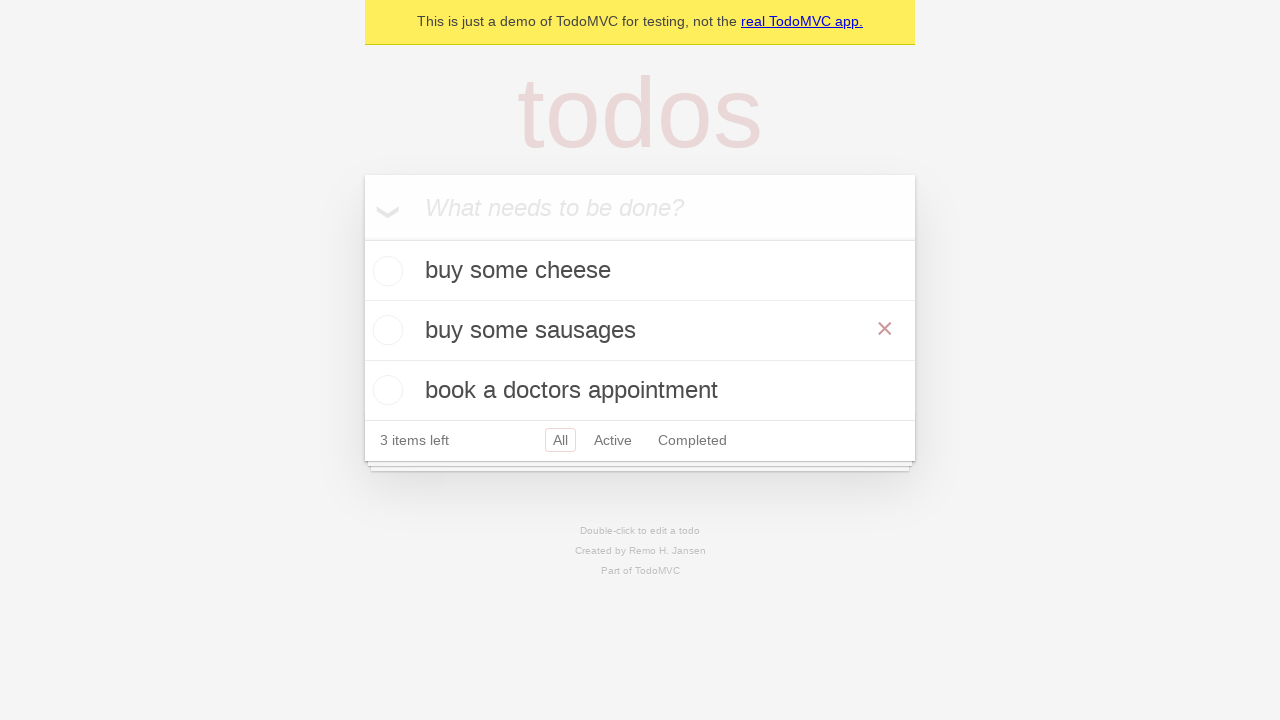